Navigates to the OrangeHRM login page and verifies the username input field is present by checking for its class attribute.

Starting URL: https://opensource-demo.orangehrmlive.com/web/index.php/auth/login

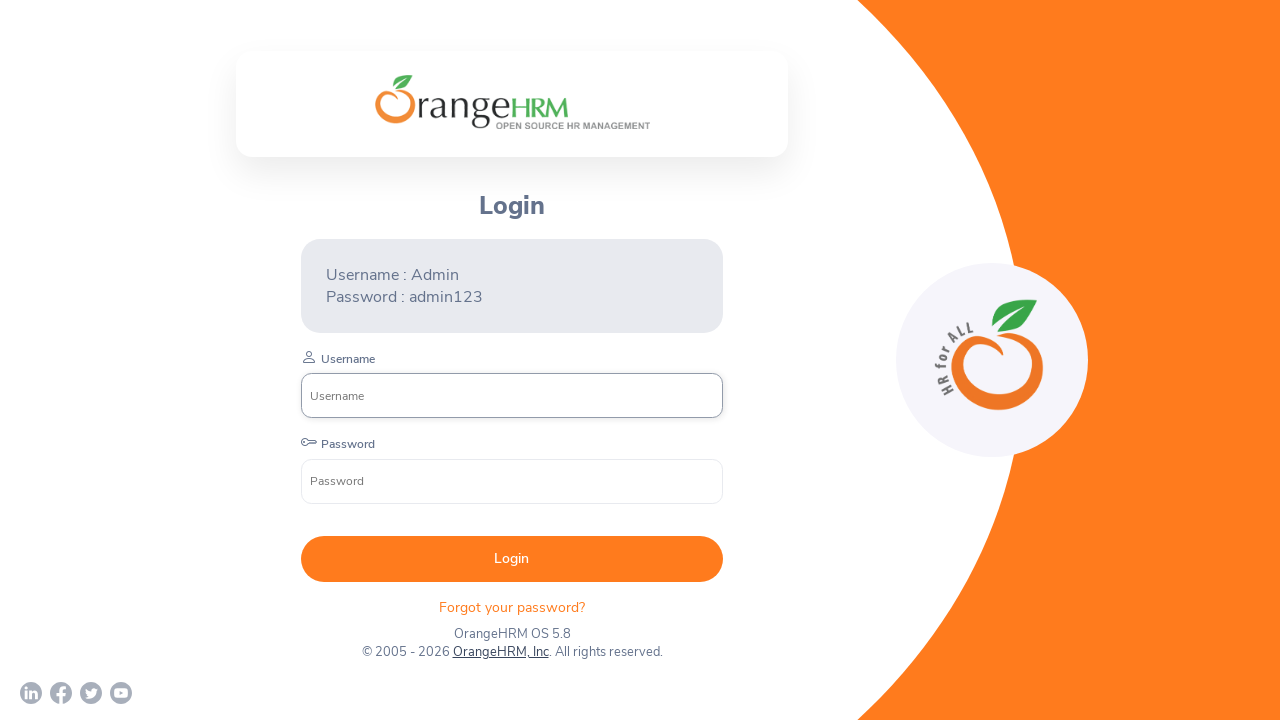

Navigated to OrangeHRM login page
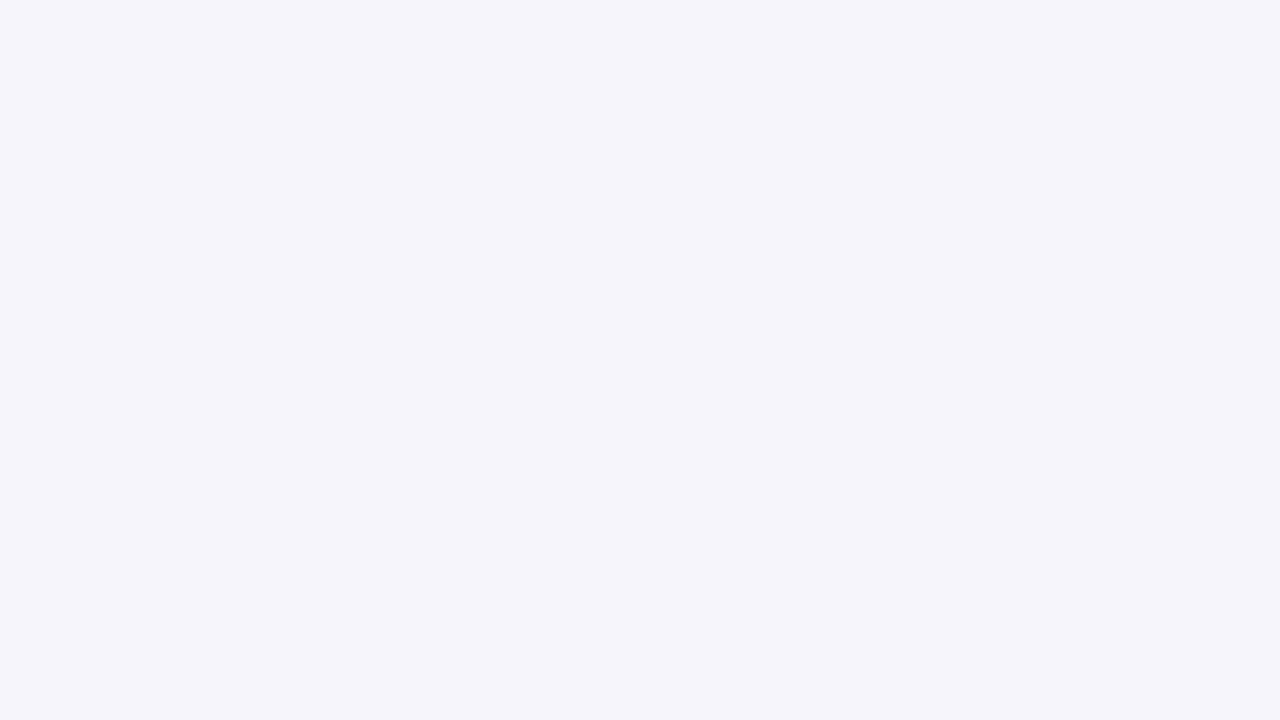

Username input field became visible
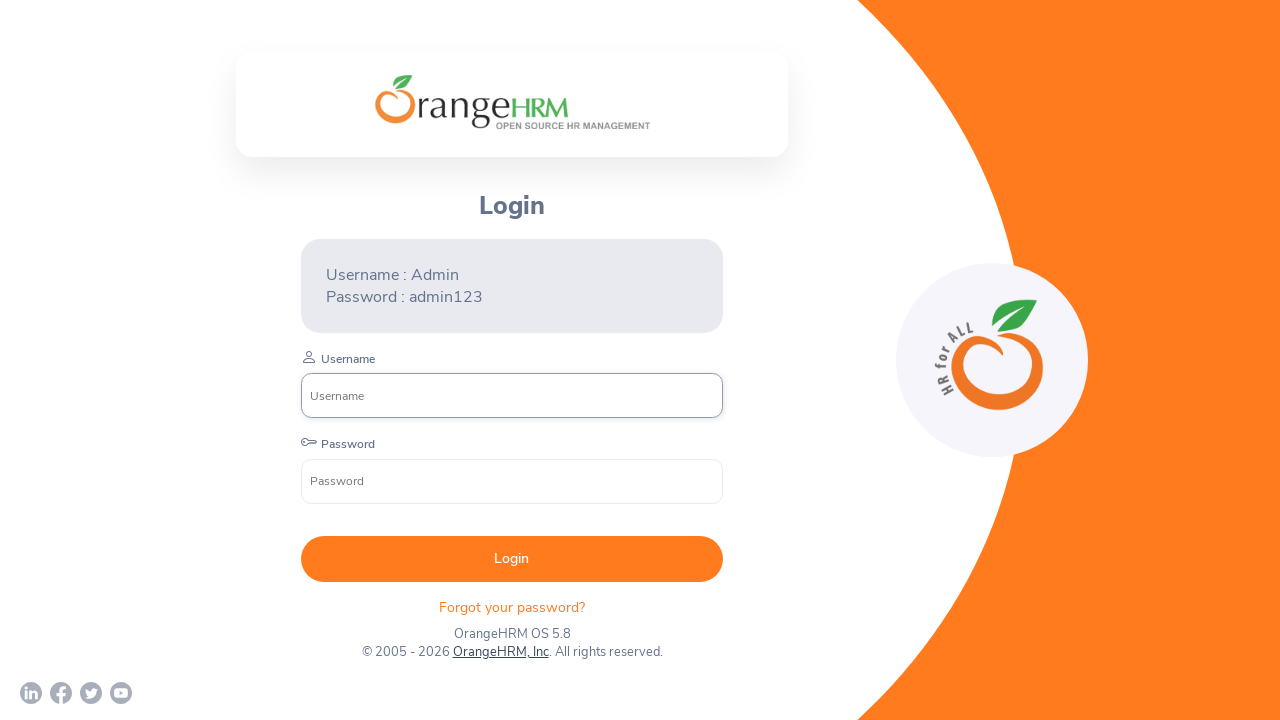

Located username input field element
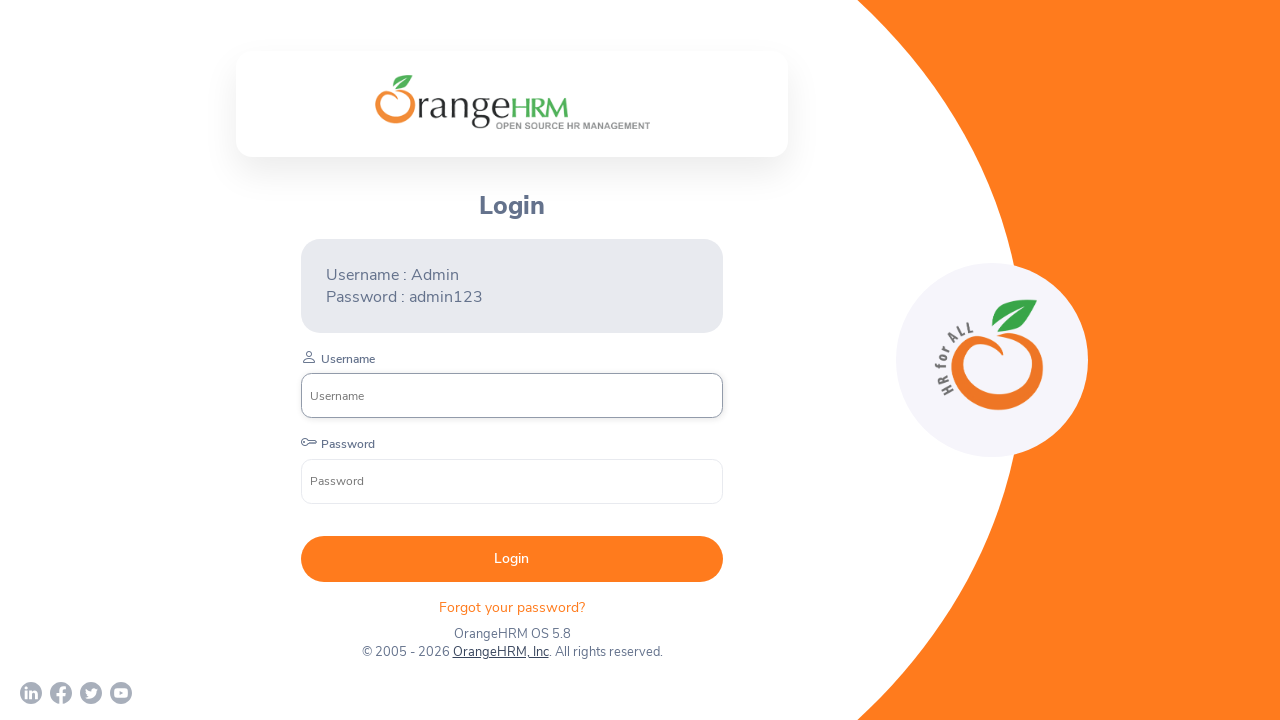

Retrieved class attribute from username field: 'oxd-input oxd-input--focus'
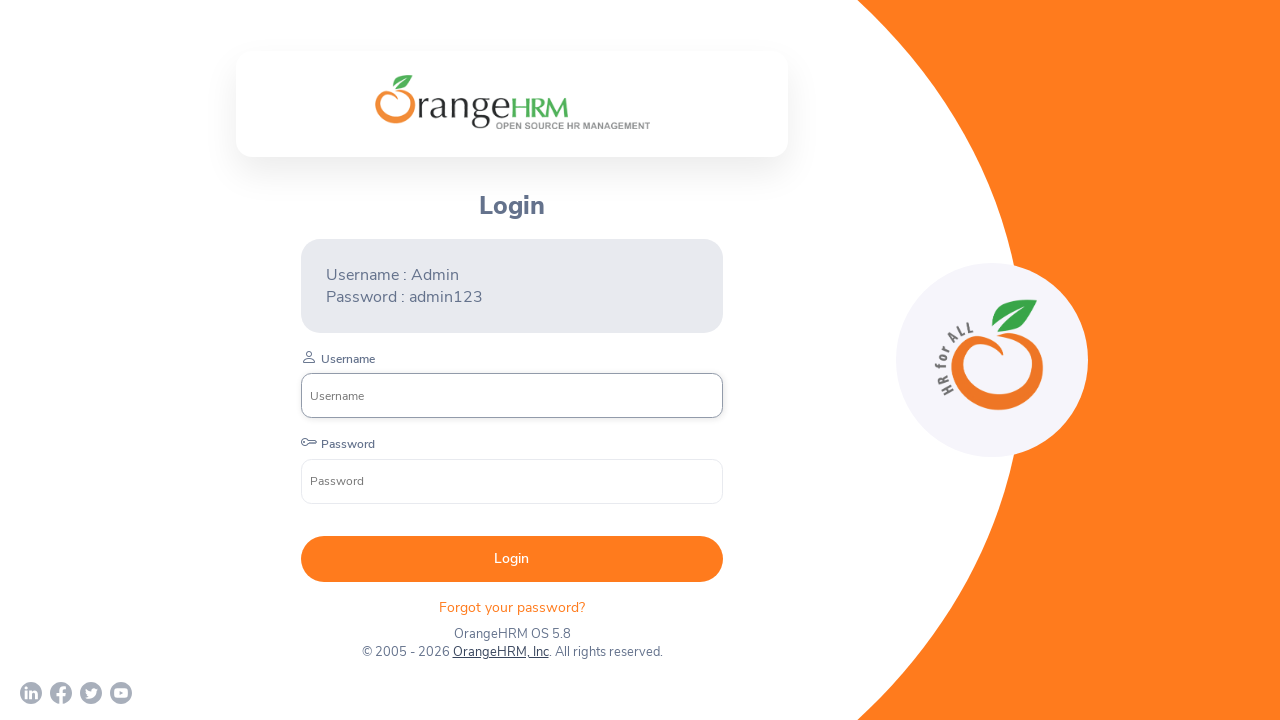

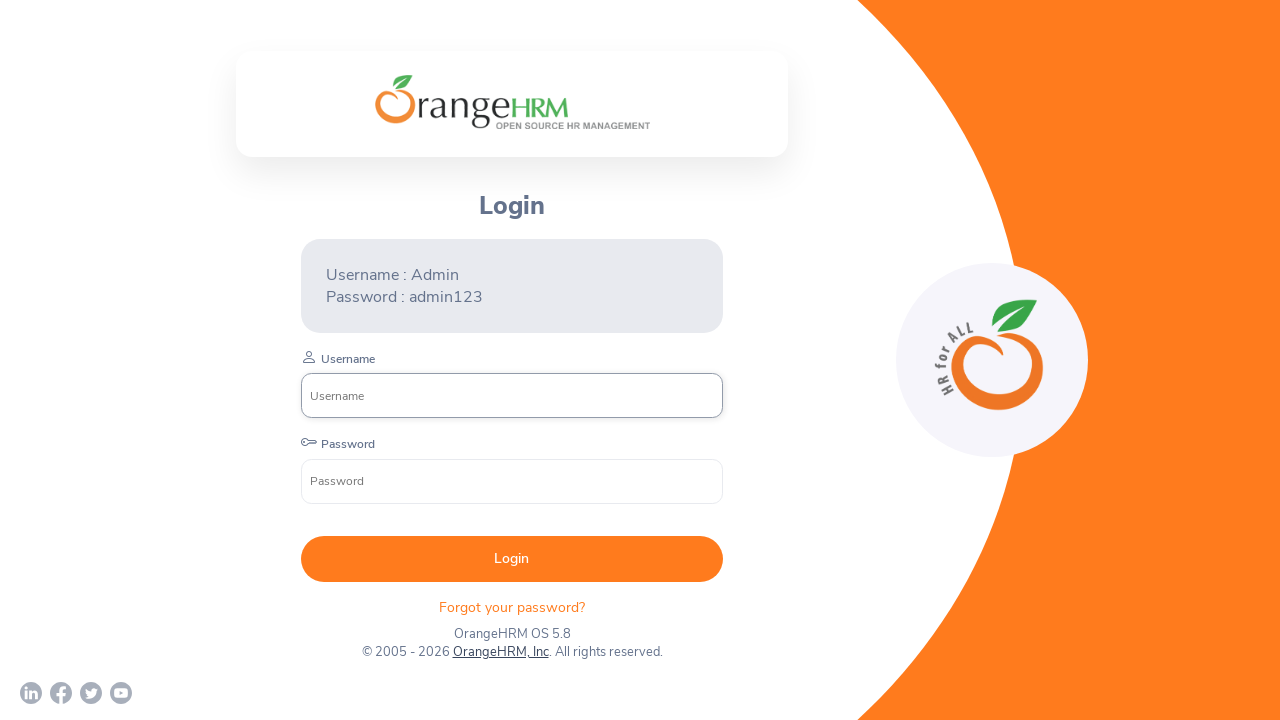